Navigates to a WordPress site, scrolls down to find green images, and scrolls through each image element on the page to view them.

Starting URL: https://theme2zhenniqian.wordpress.com/

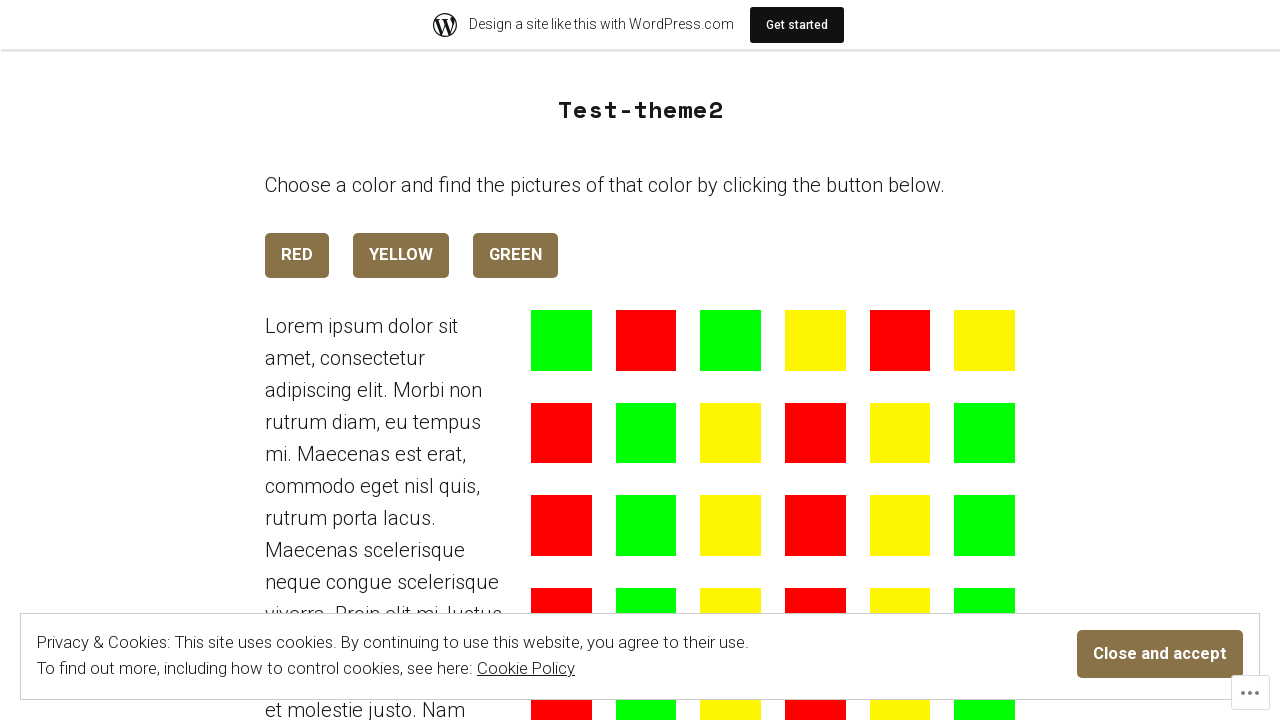

Scrolled down 150 pixels to reveal initial content
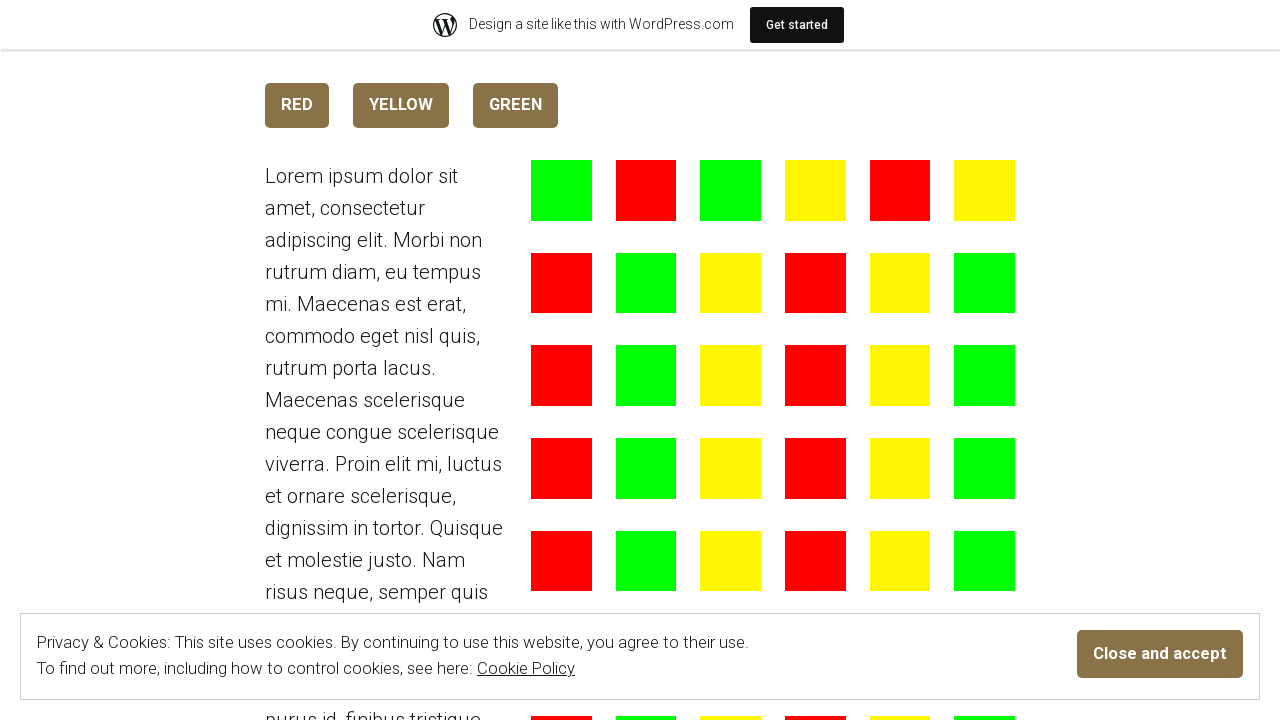

Waited 3 seconds for page content to load
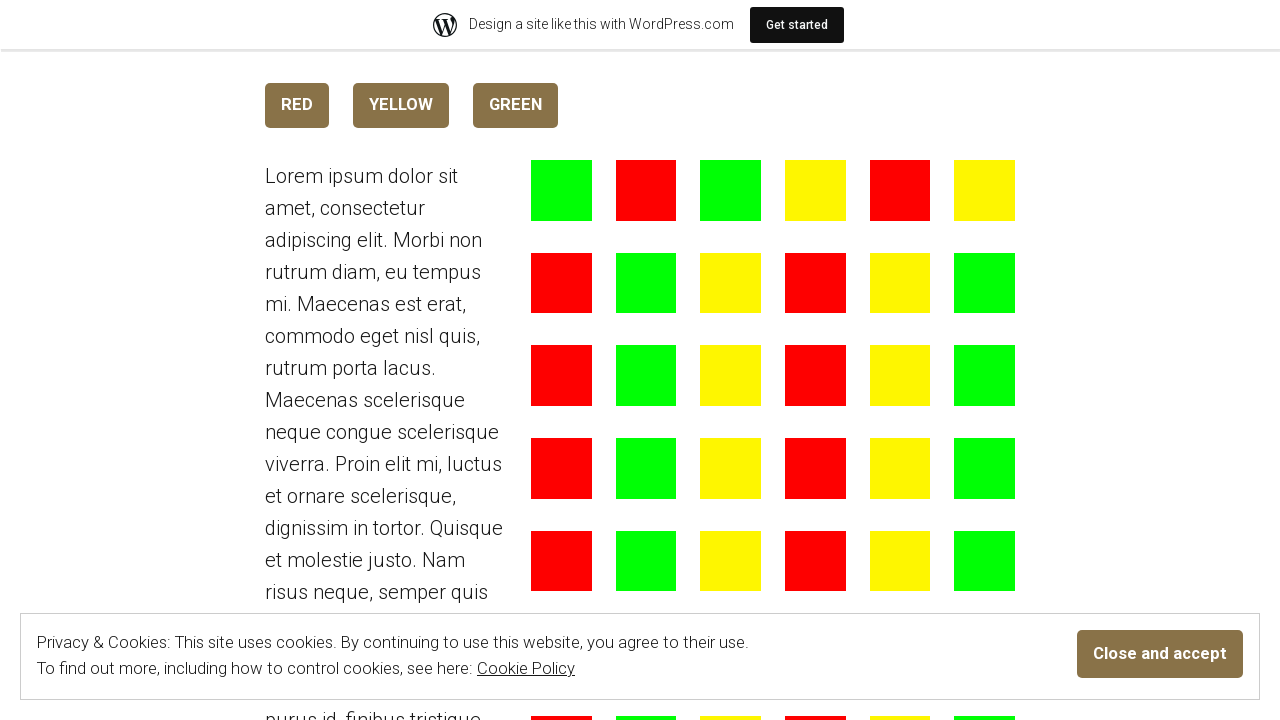

Found 0 green images on the page
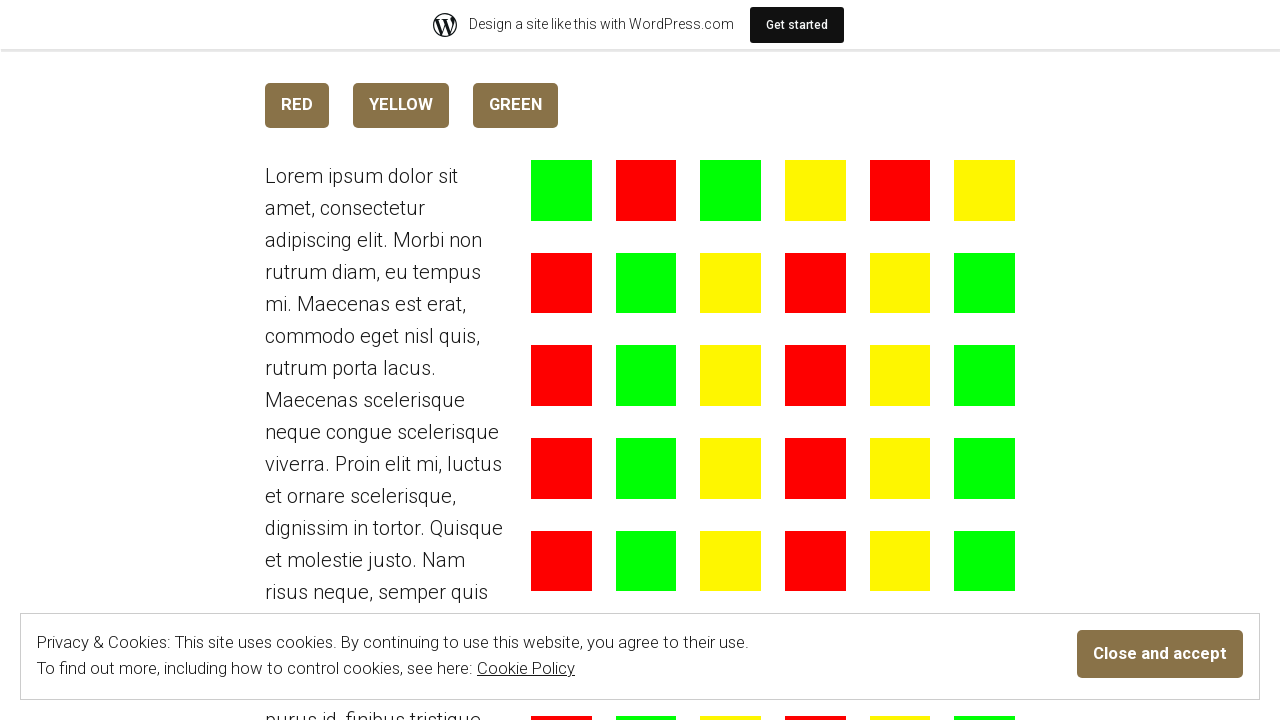

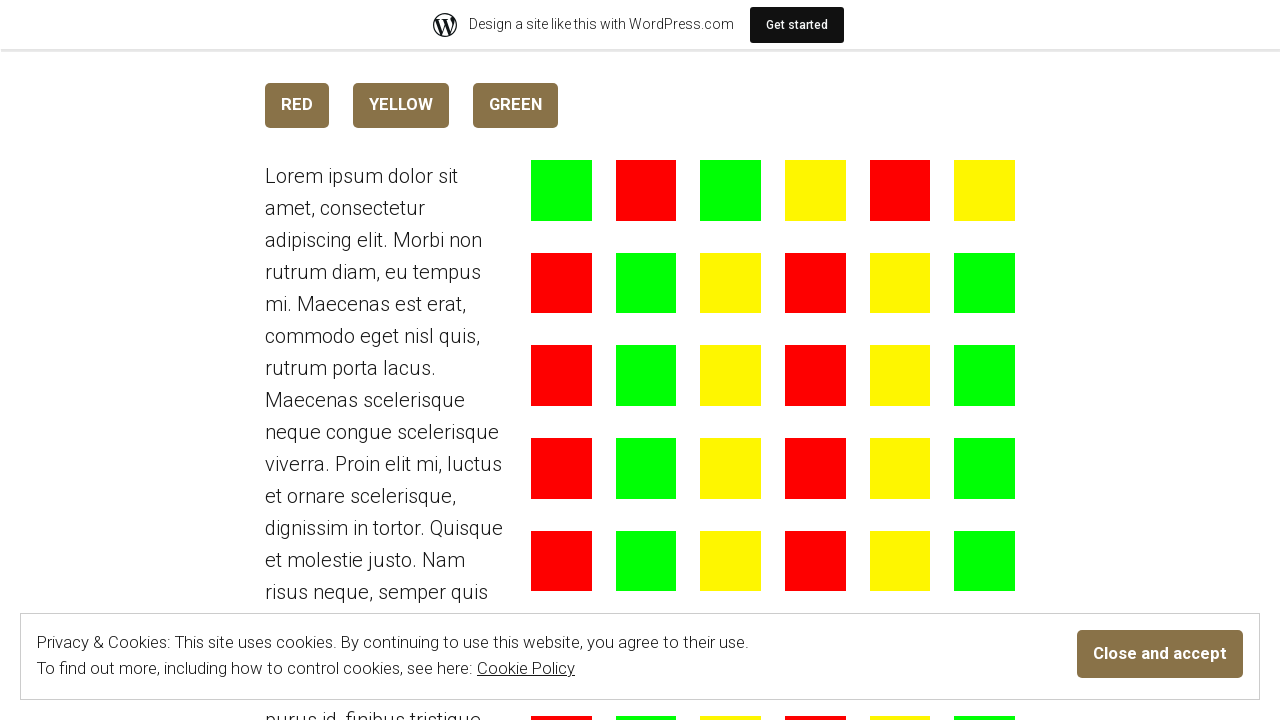